Tests navigation to the fake landing page by clicking the corresponding link.

Starting URL: https://ultimateqa.com/automation/

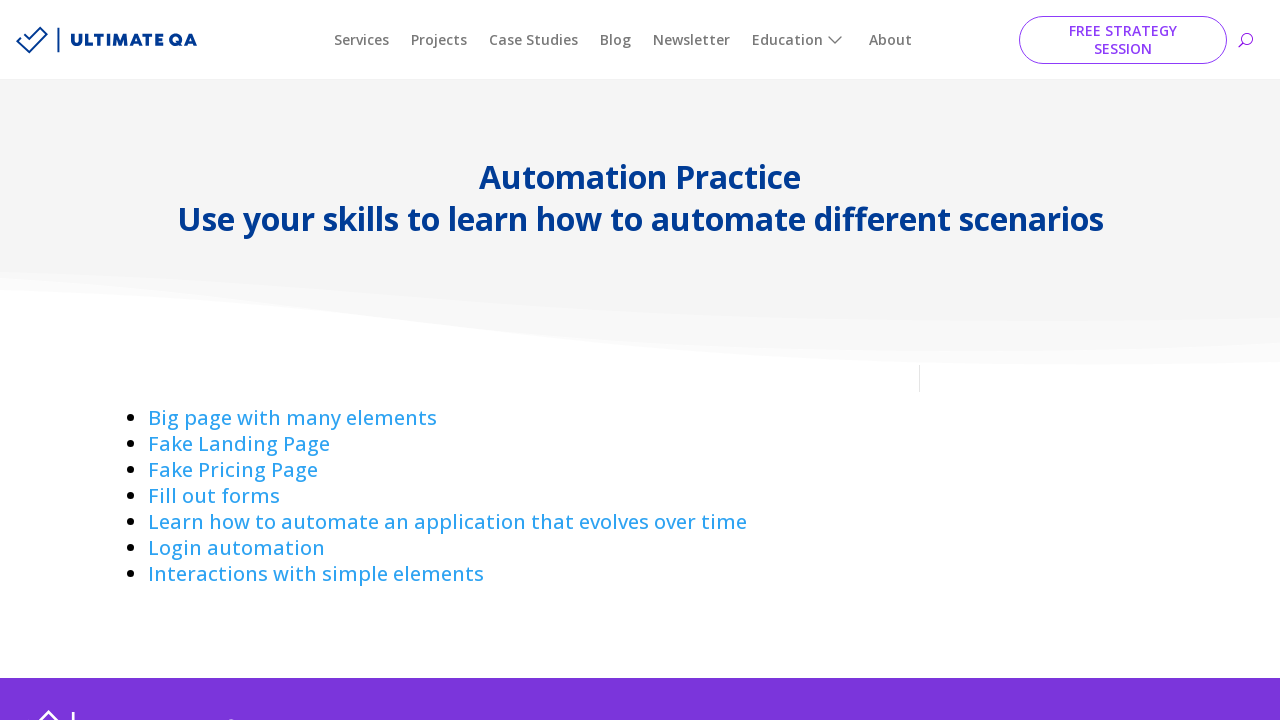

Navigated to the automation test page
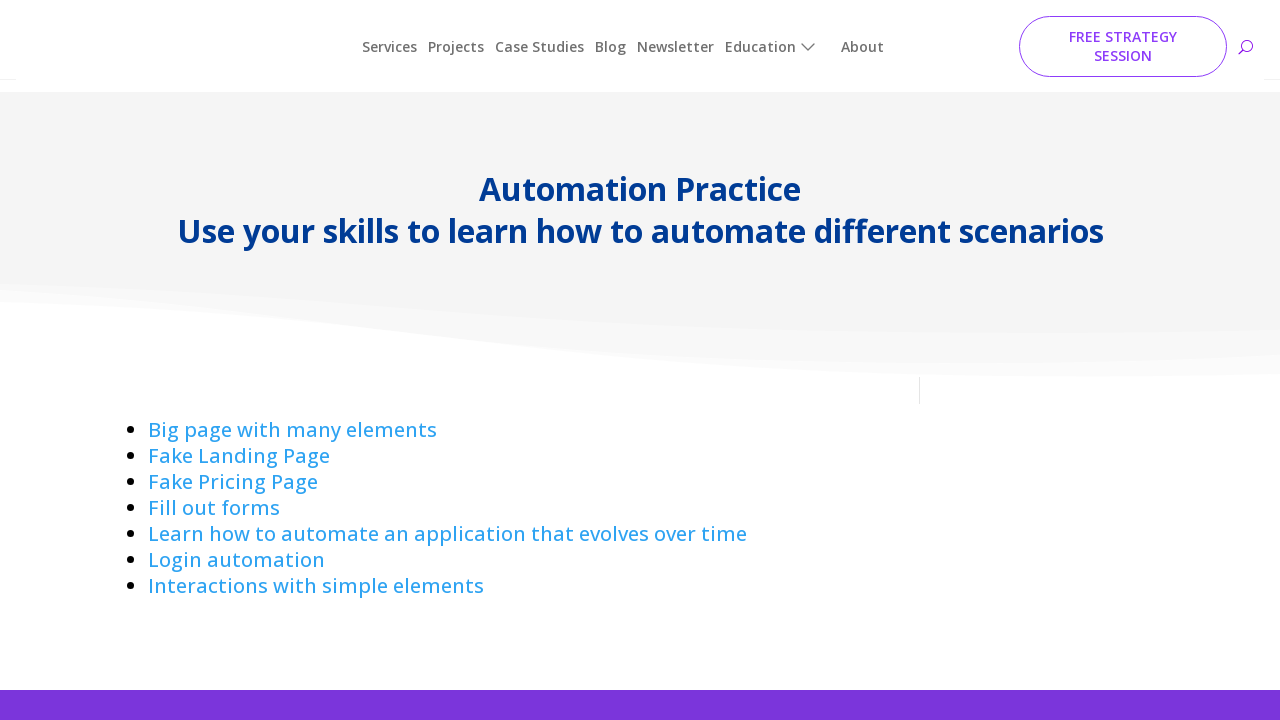

Clicked on the 'Fake Landing Page' link at (239, 444) on a:has-text('Fake Landing ')
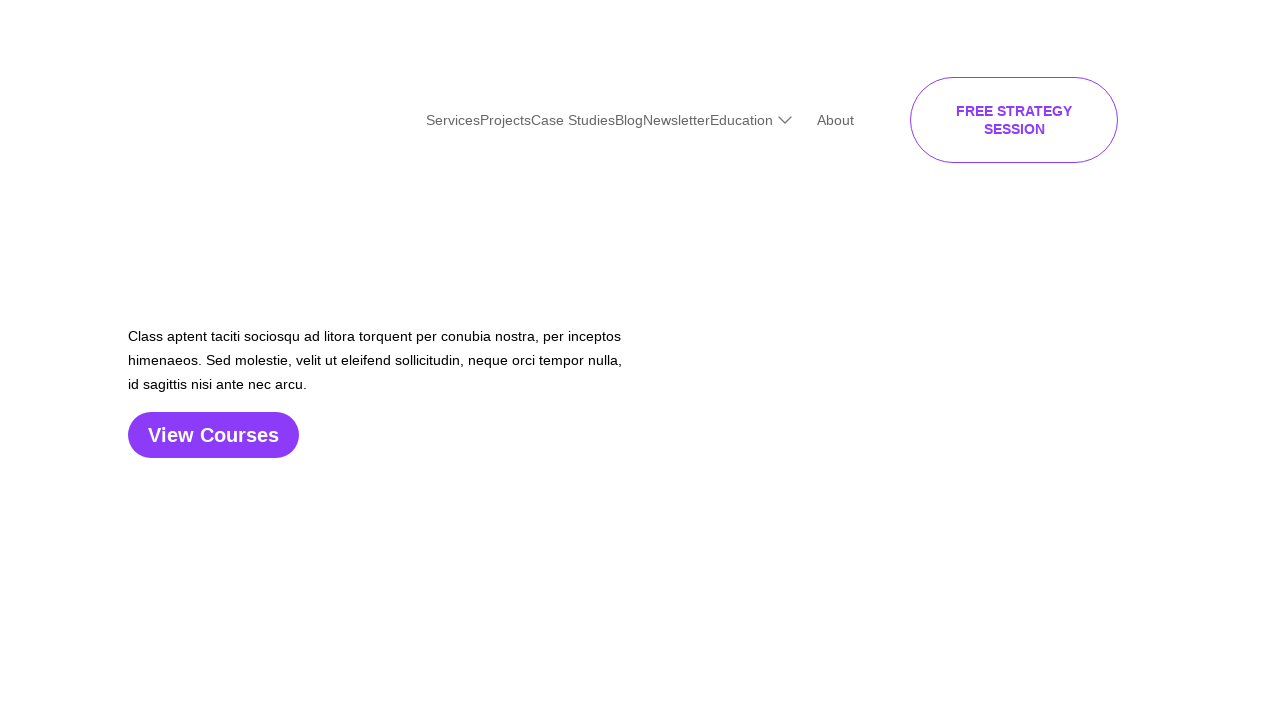

Successfully navigated to the fake landing page
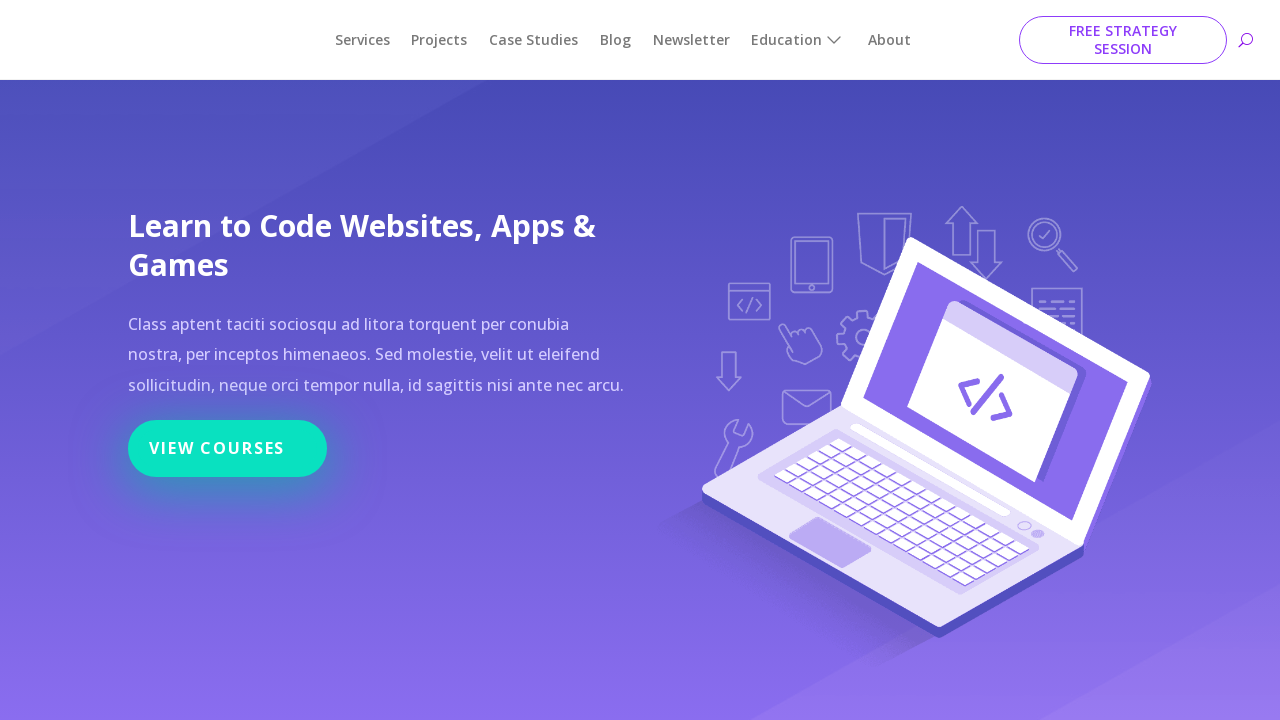

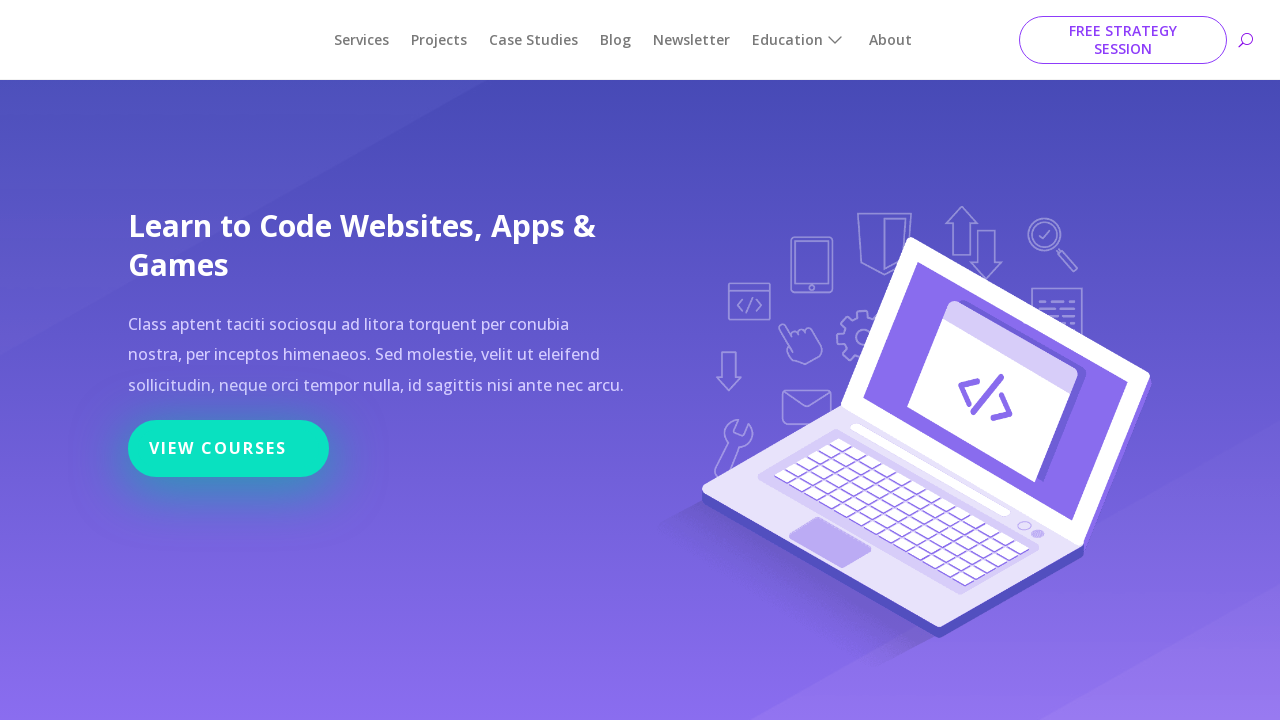